Tests the MyCareersFuture job search page by navigating to search results, clicking on a job card, and verifying that job details are displayed including job title and description.

Starting URL: https://www.mycareersfuture.gov.sg/search?sortBy=relevancy&page=0

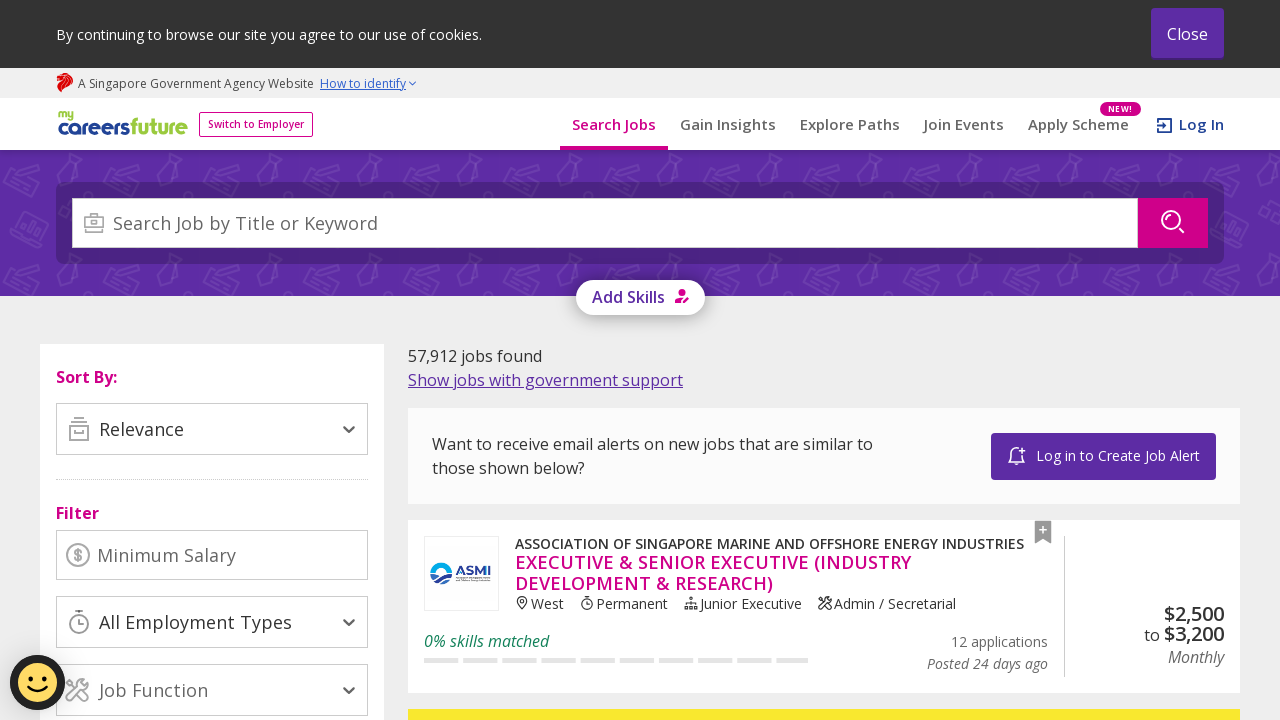

Job card container loaded
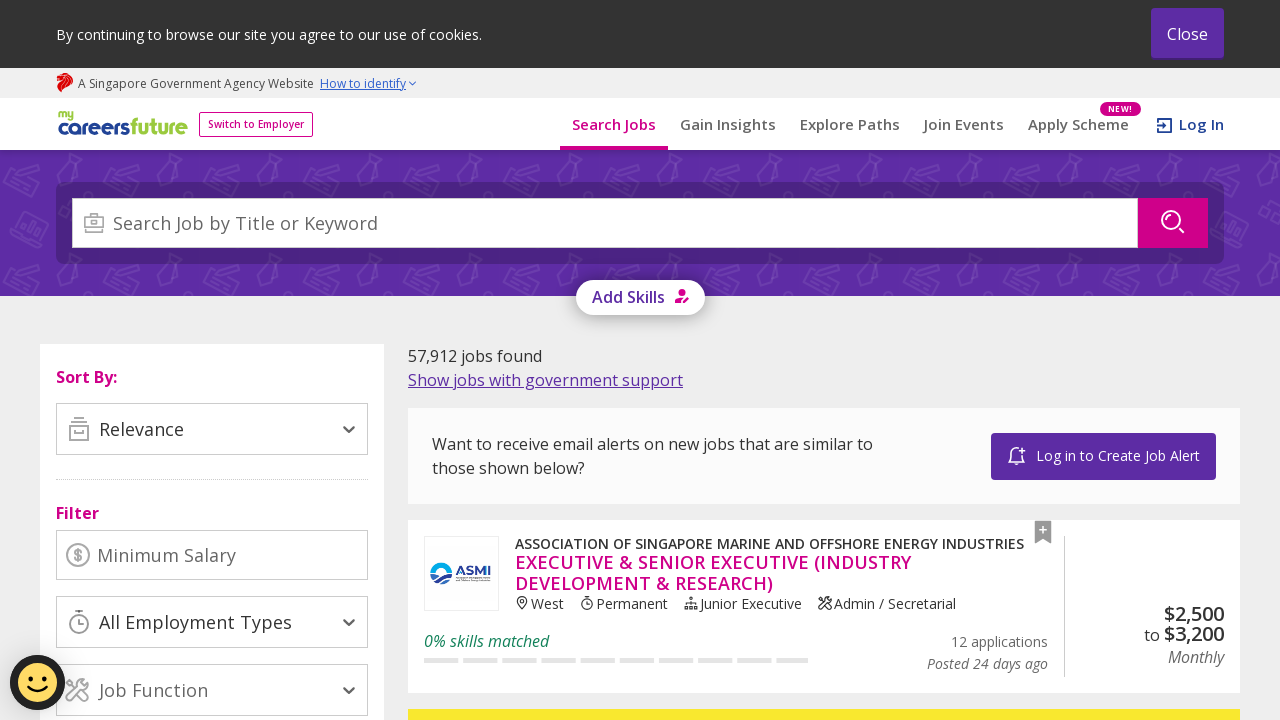

First job card is present
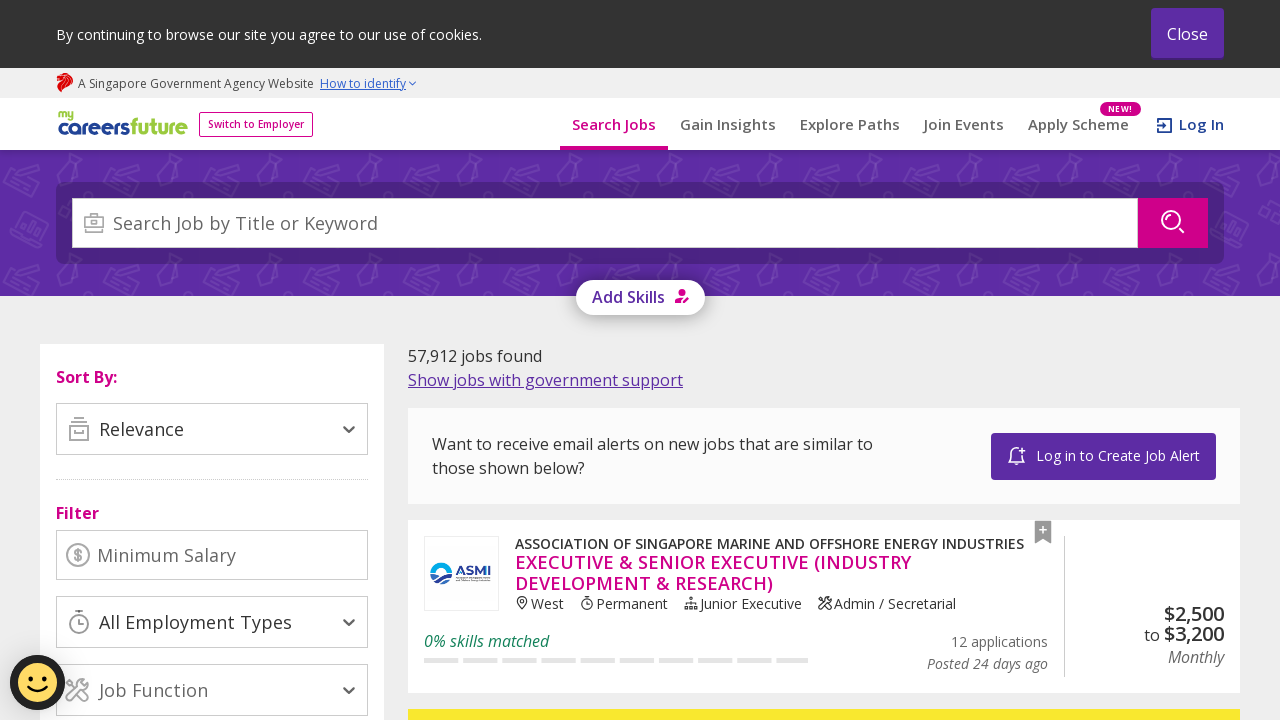

Clicked on the first job card at (824, 606) on #job-card-0
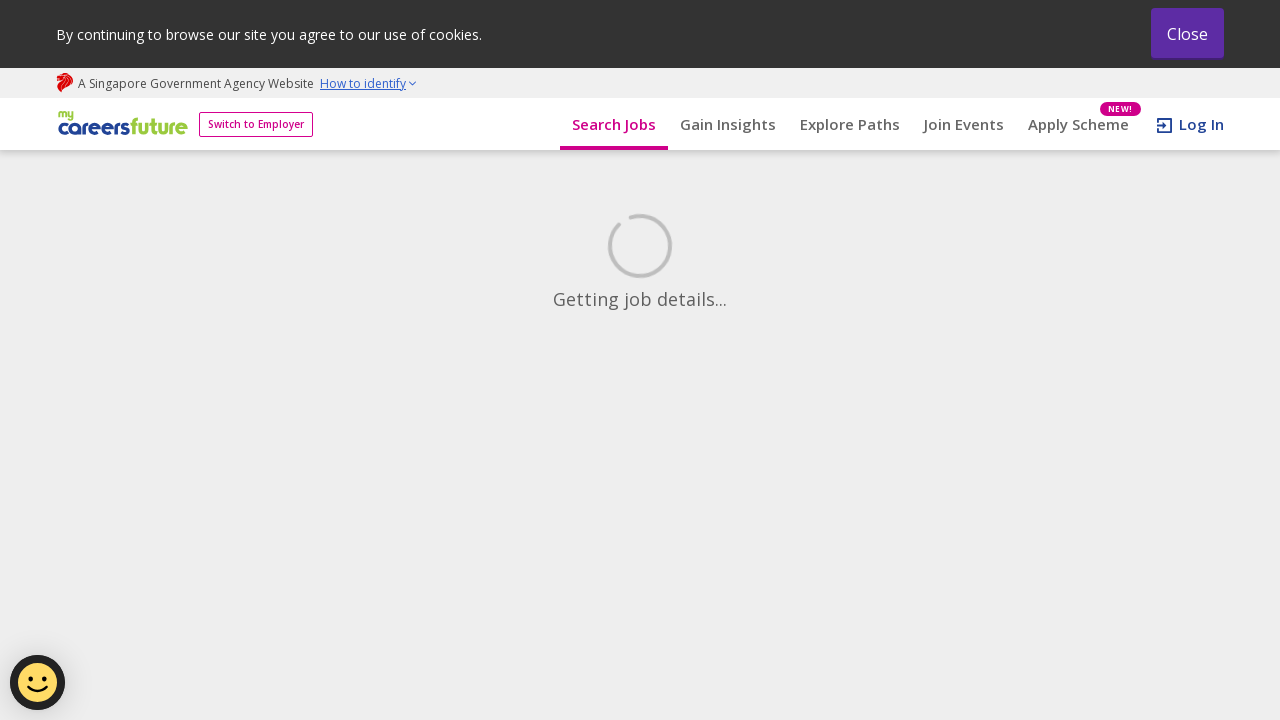

Job title loaded and displayed
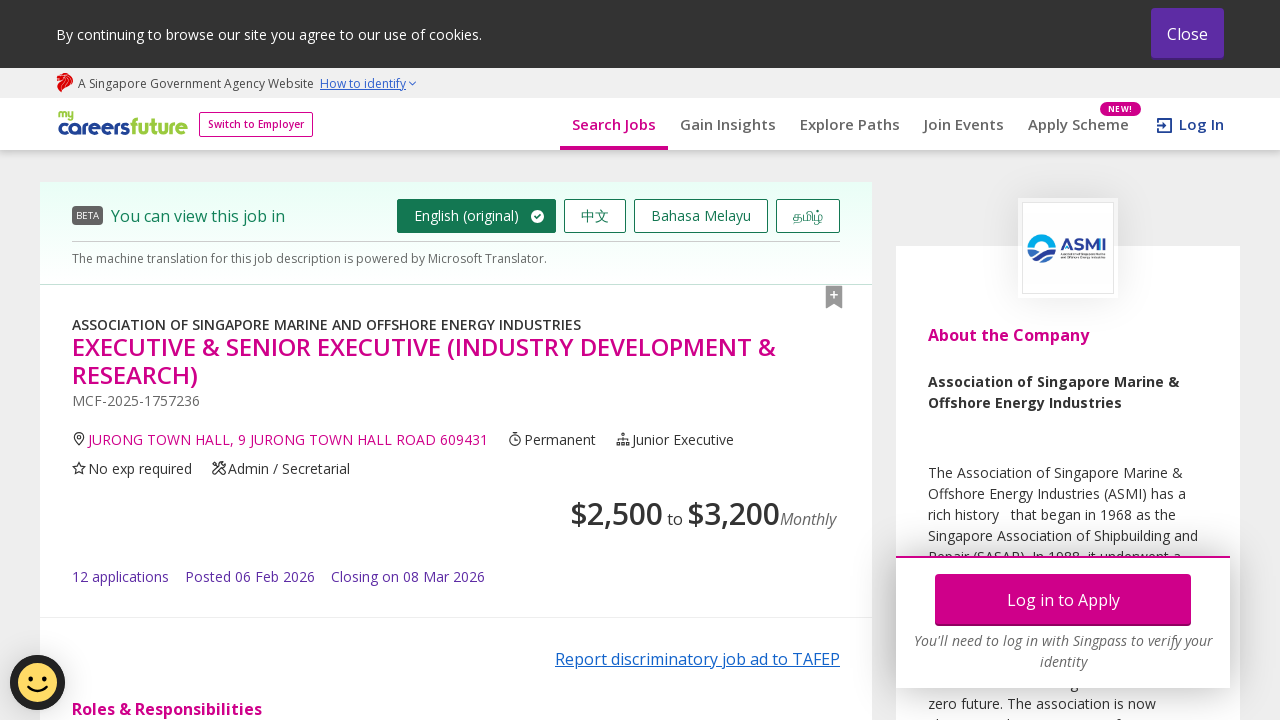

Job description loaded and displayed
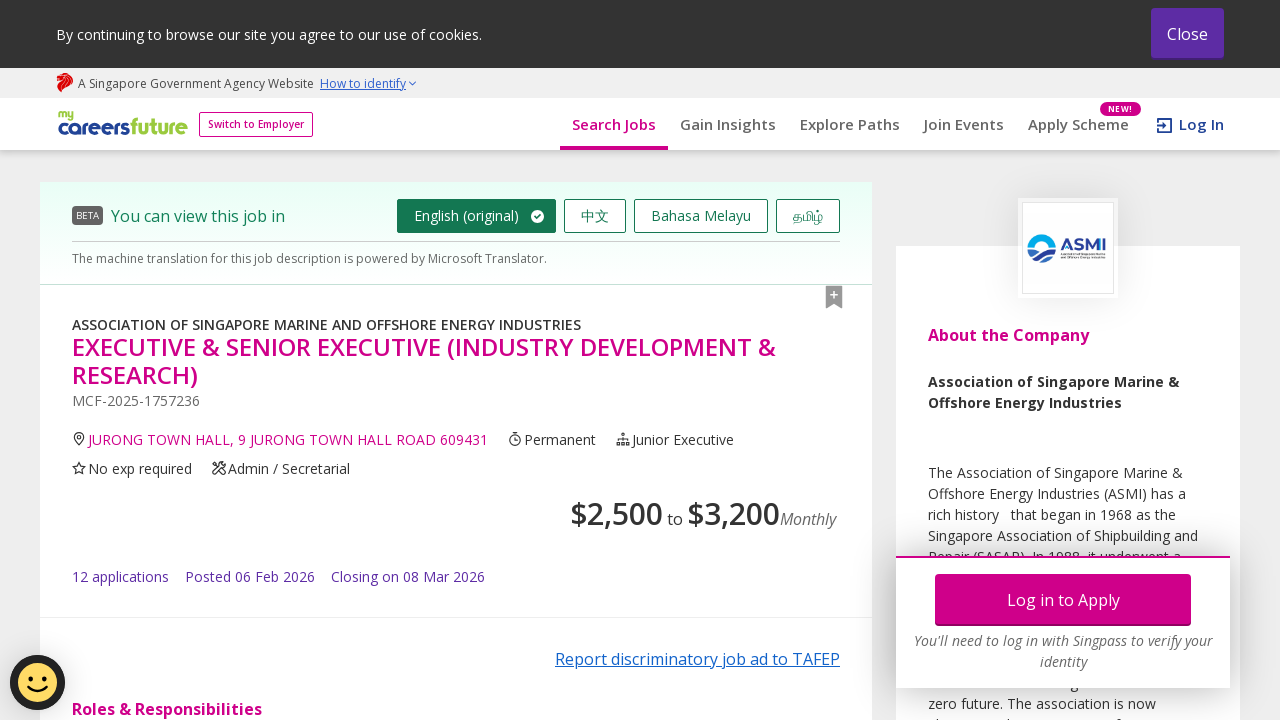

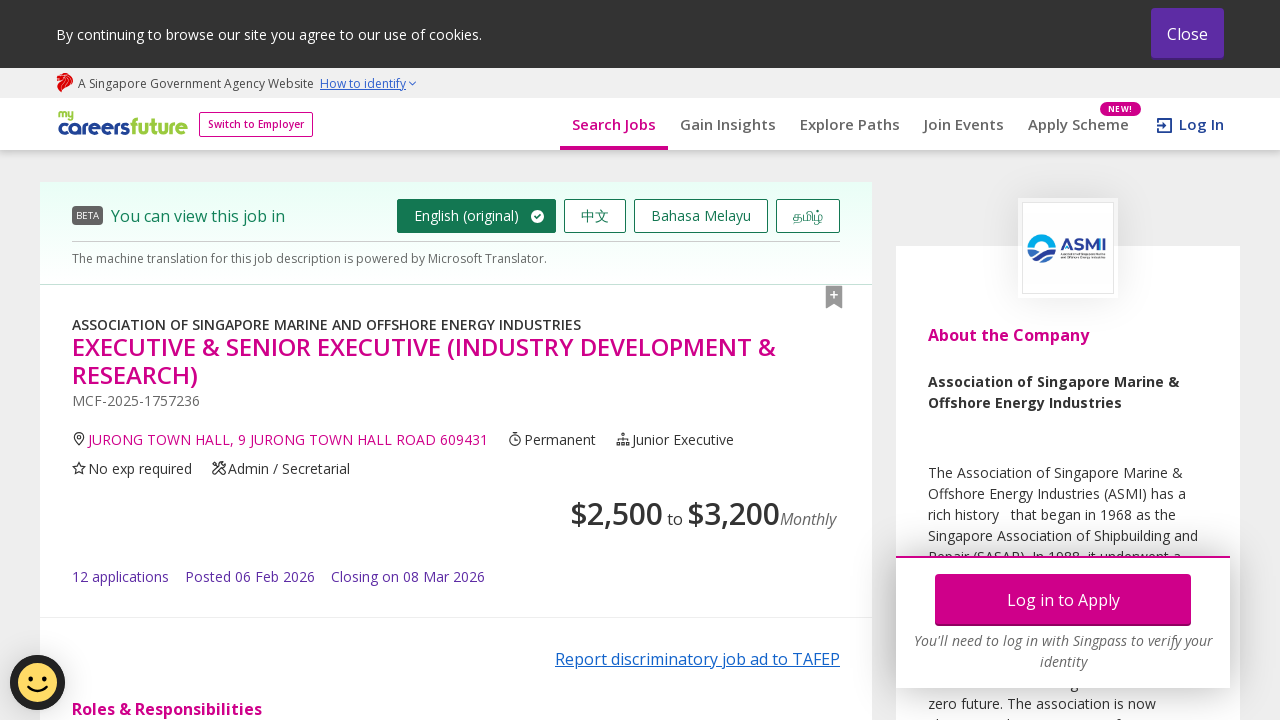